Tests link navigation by clicking a link that navigates to YouTube in the same tab

Starting URL: https://commitquality.com/practice-general-components

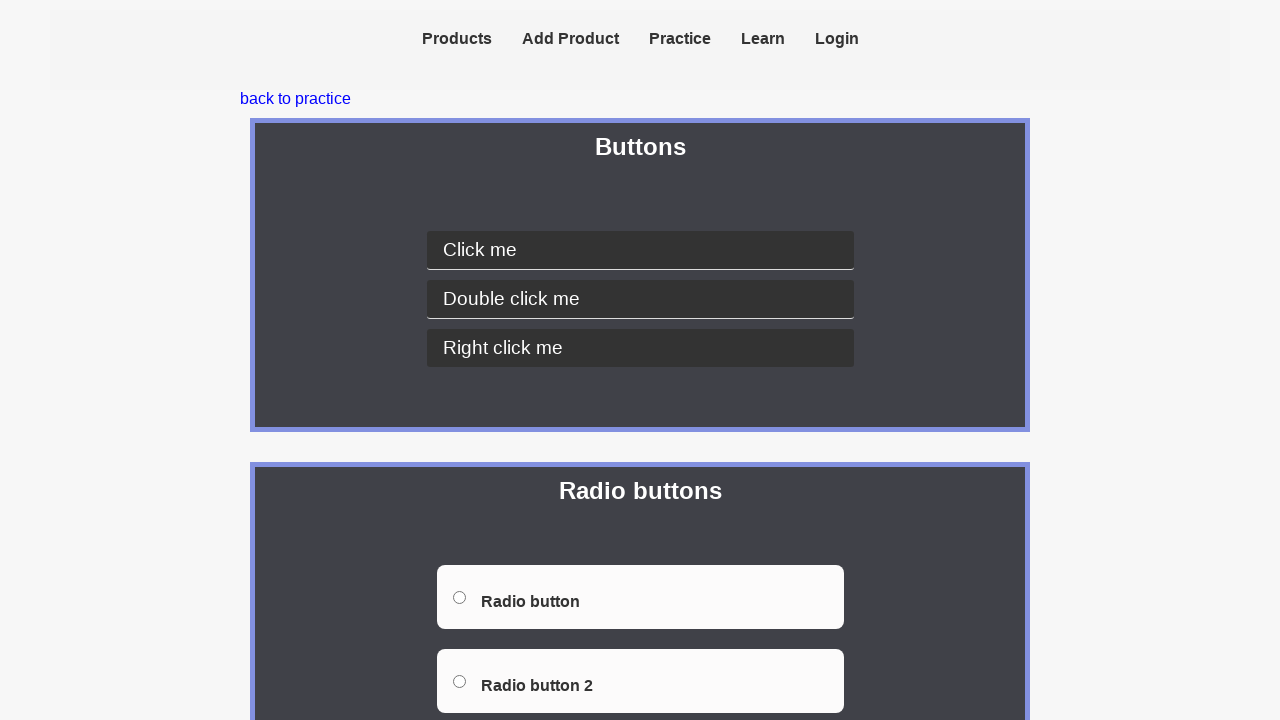

Clicked link to navigate to YouTube in same tab at (333, 550) on [data-testid=link-same-tab]
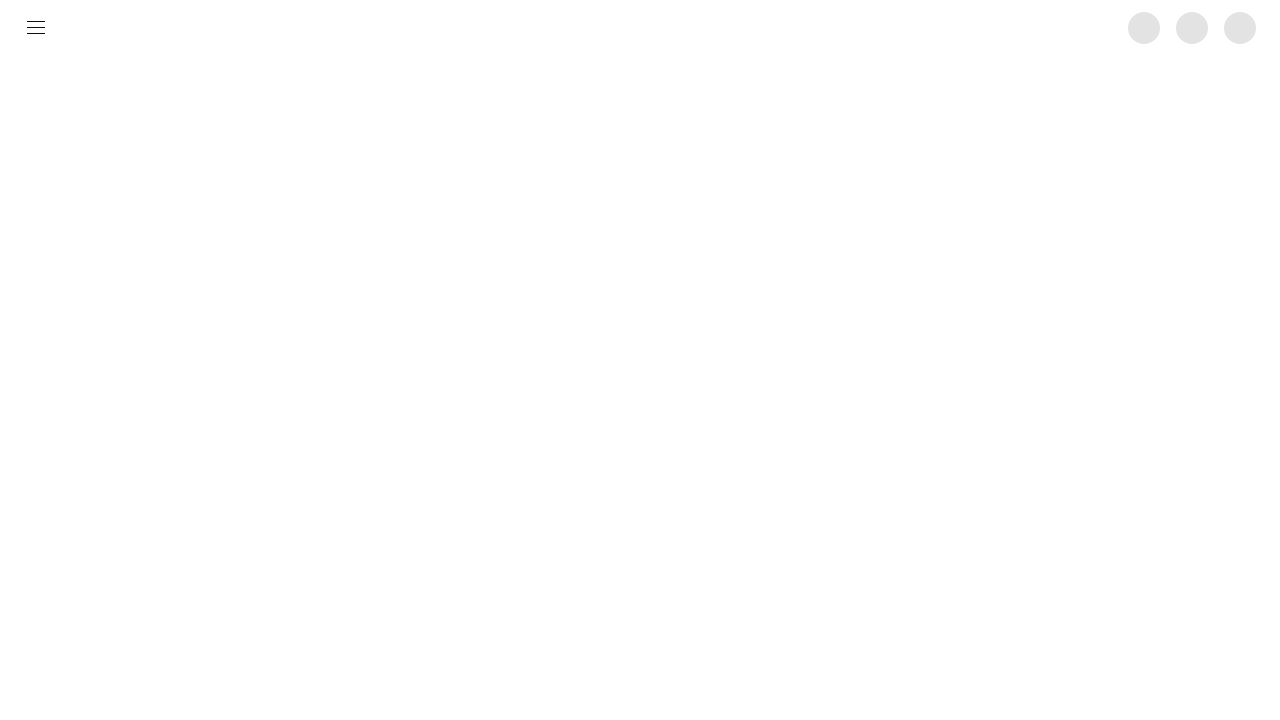

Navigation to YouTube (@commitquality) completed
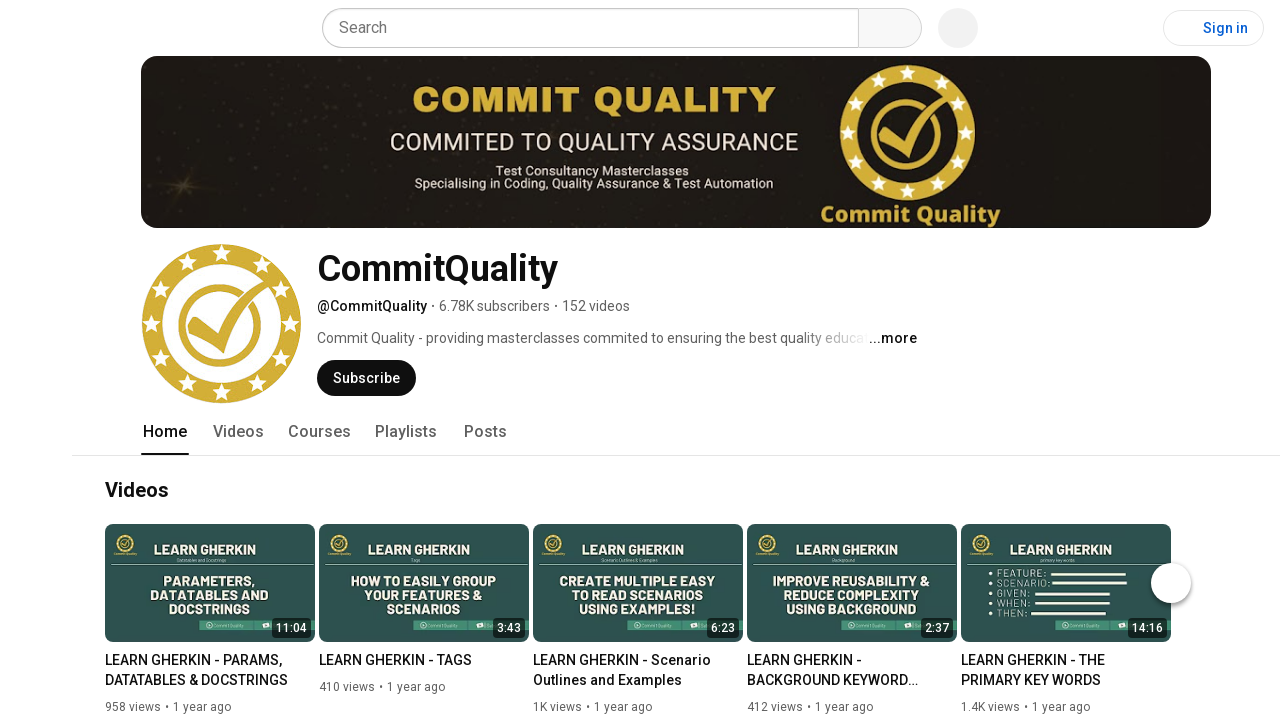

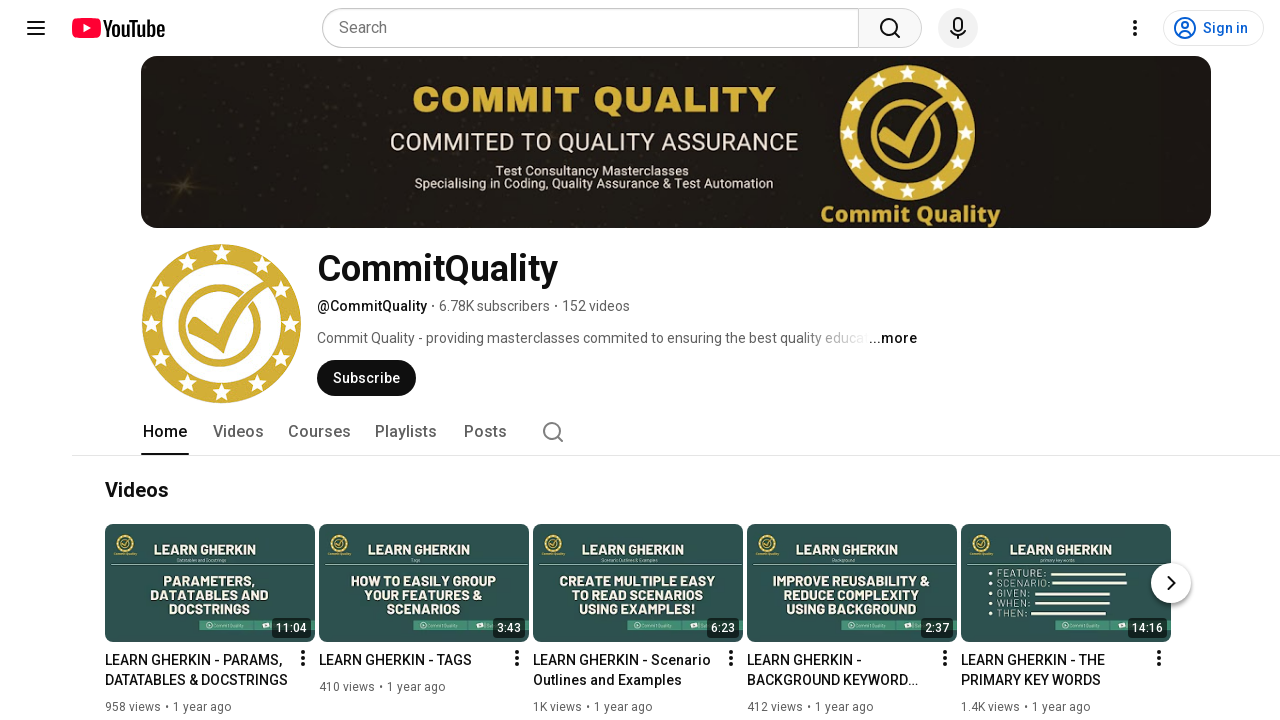